Verifies the Cart menu item is visible in the navigation bar

Starting URL: https://www.demoblaze.com

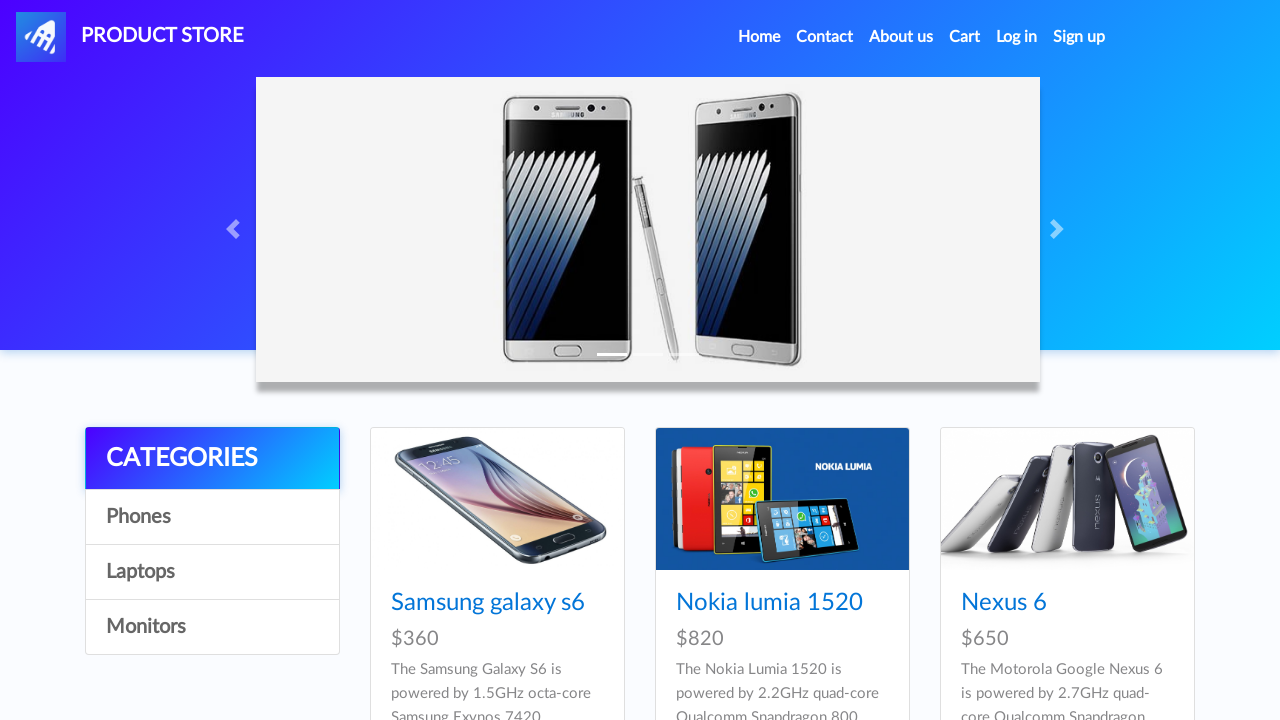

Navigated to https://www.demoblaze.com
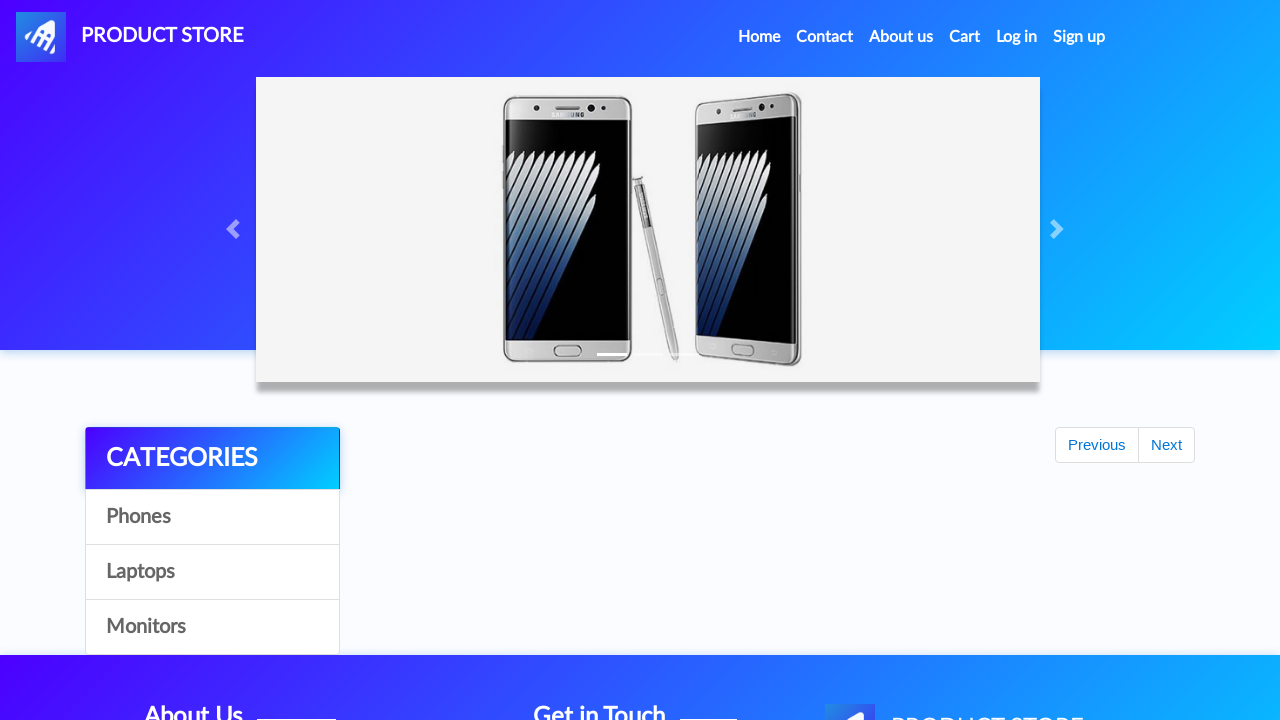

Verified Cart menu item is visible in navigation bar using CSS selector
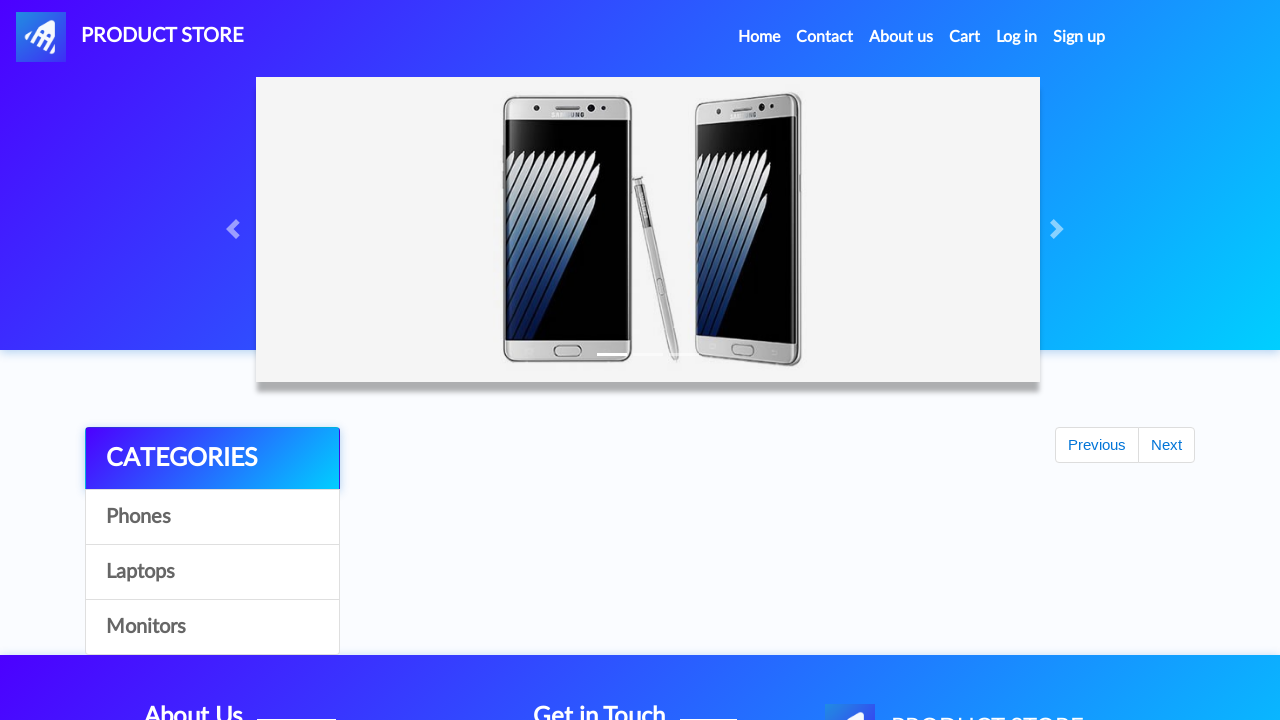

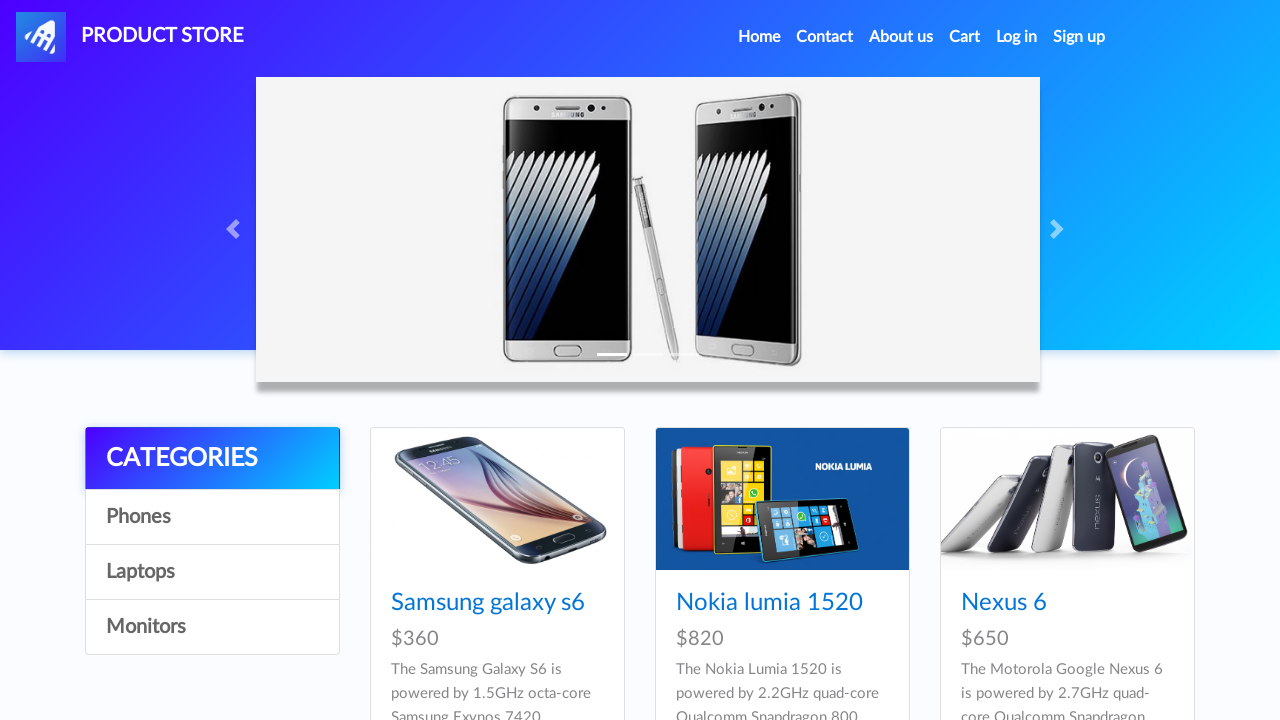